Navigates to the Calley Teams features page and sets the browser window to a specific dimension (1920x1080)

Starting URL: https://www.getcalley.com/calley-teams-features/

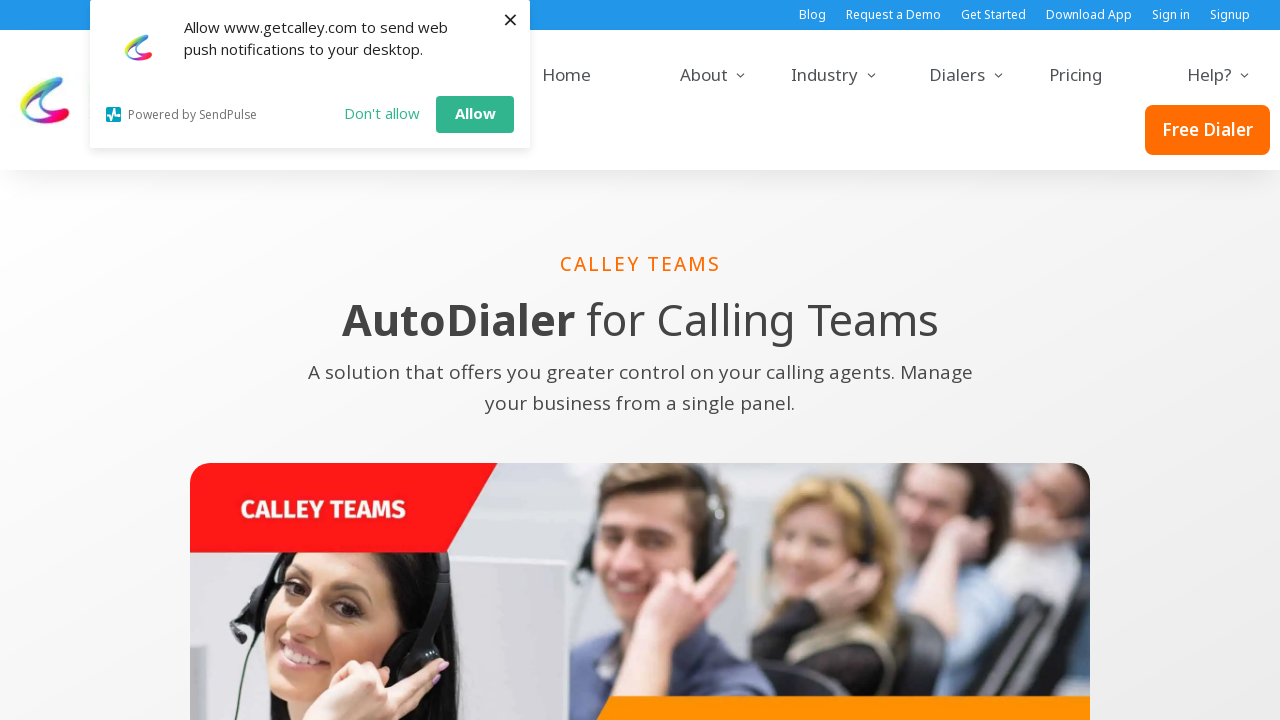

Set browser viewport to 1920x1080
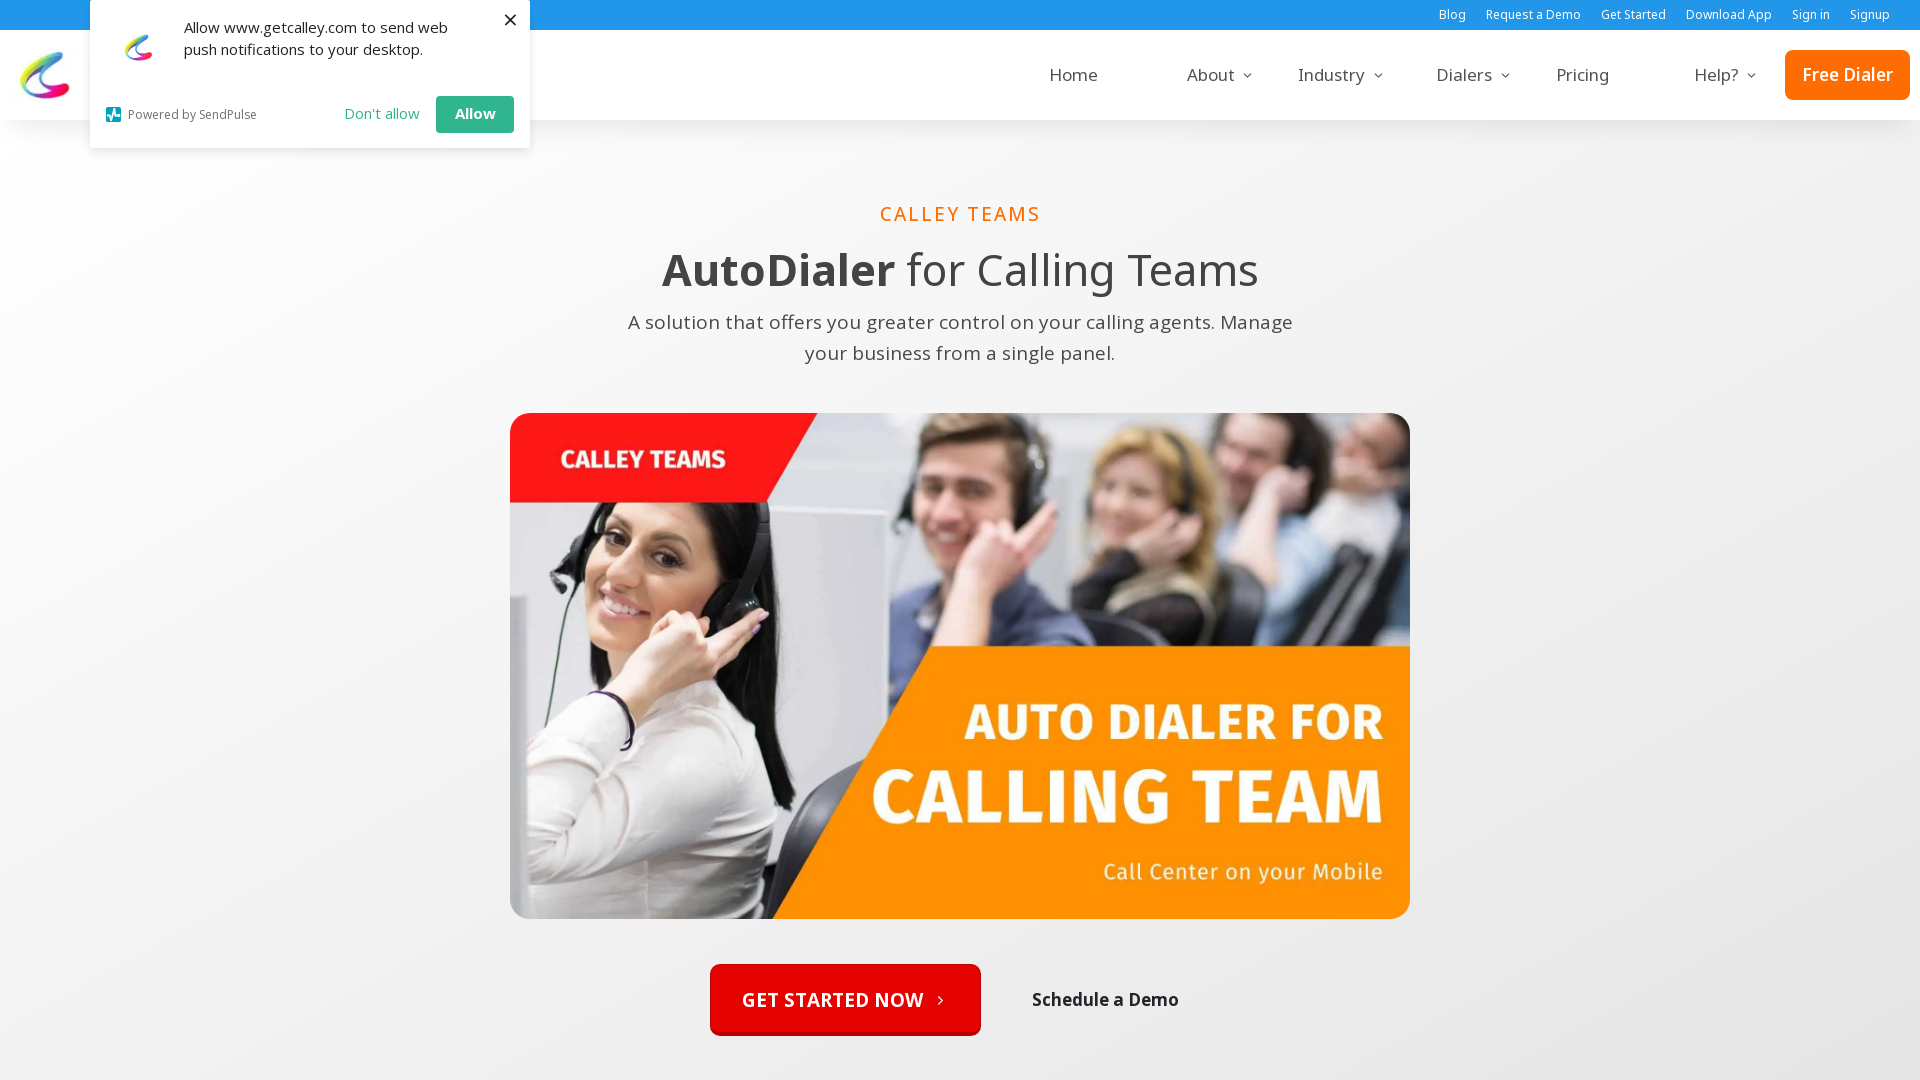

Page content loaded (networkidle)
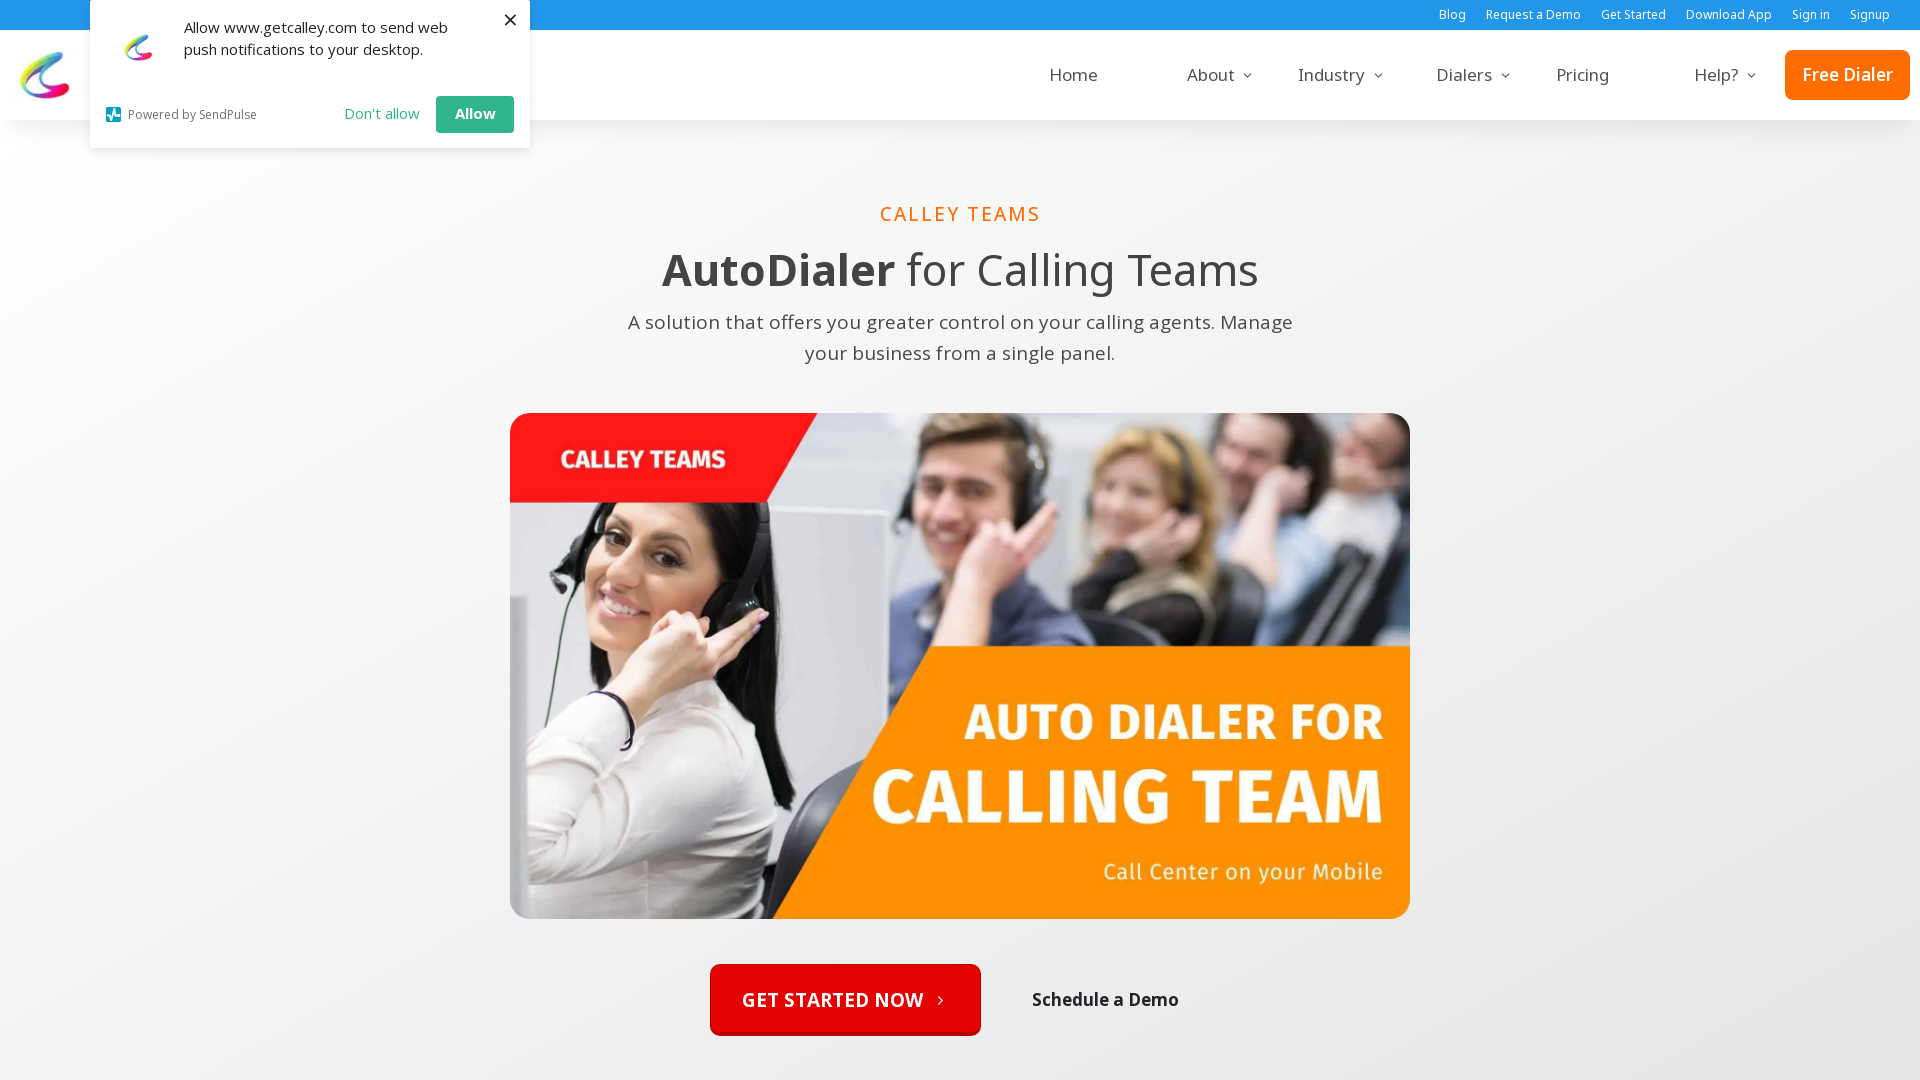

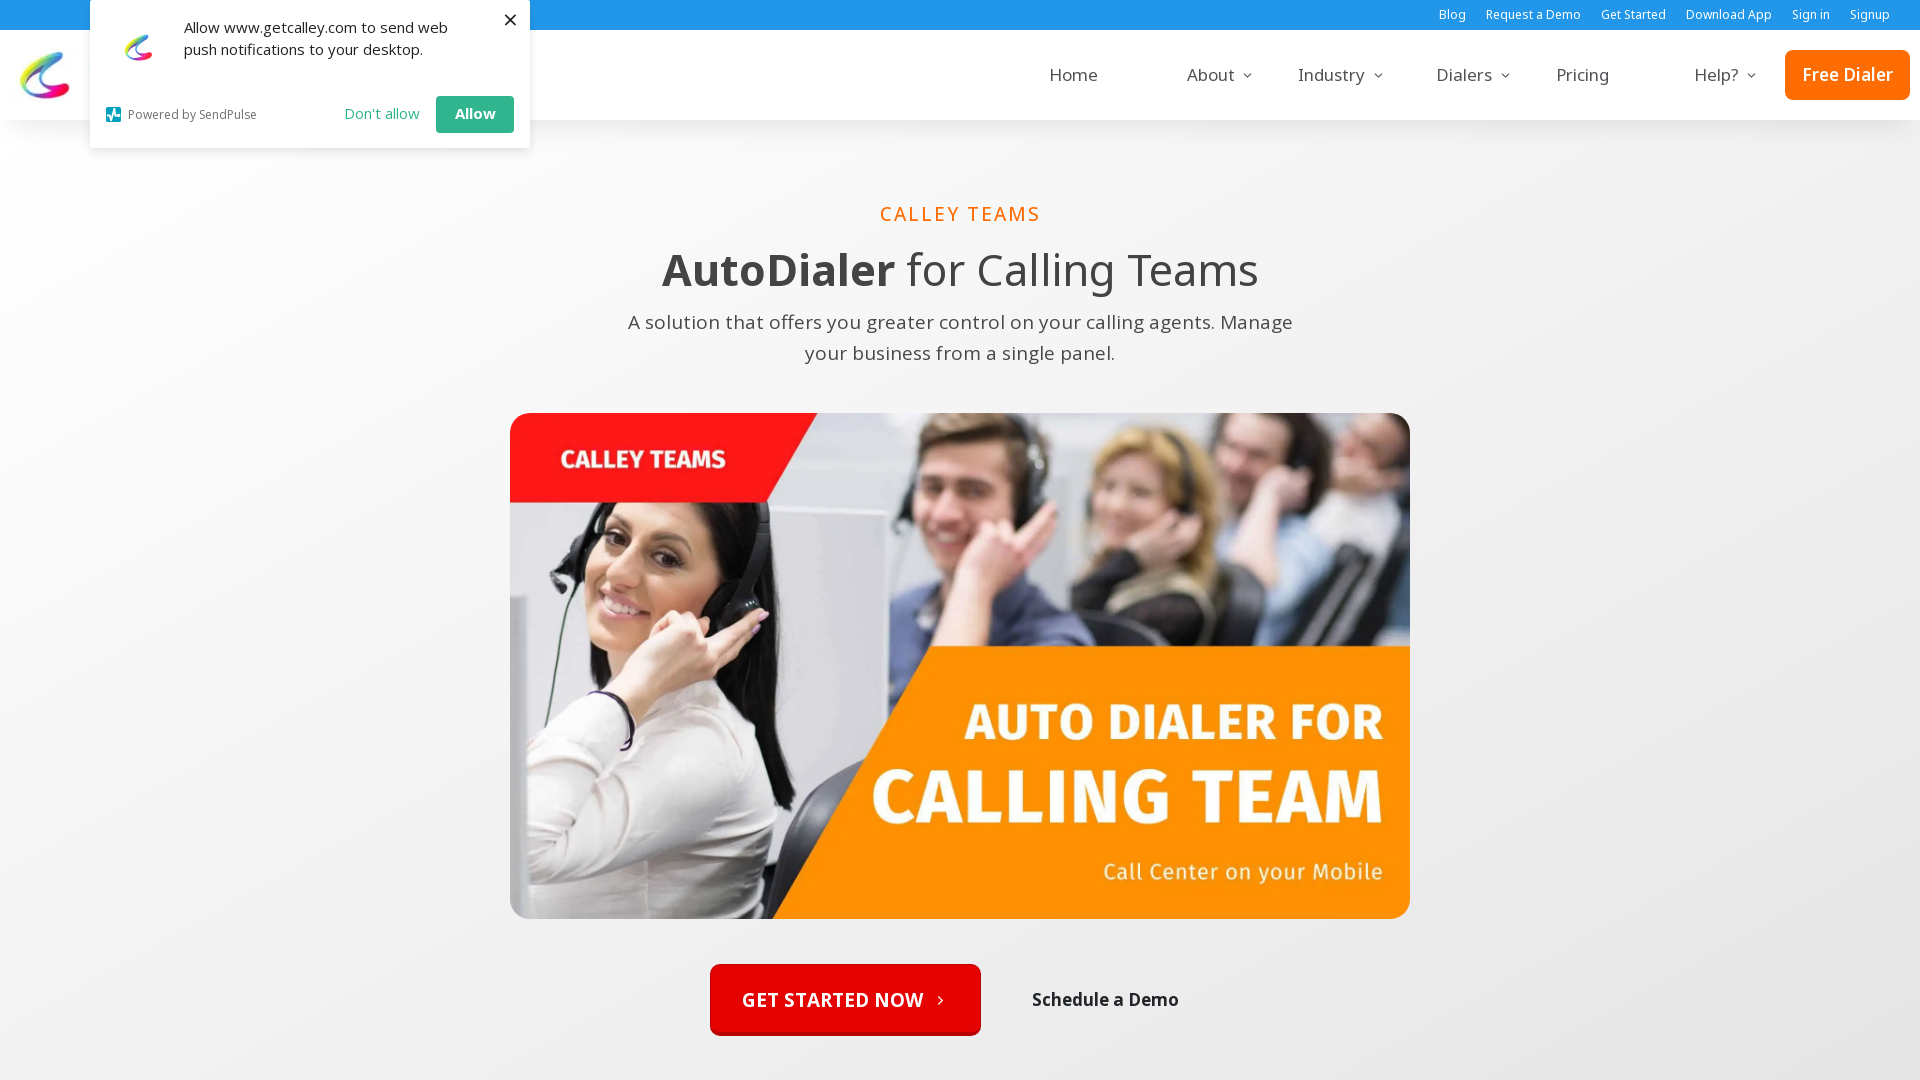